Tests a contact/registration form by filling in personal information fields including first name, last name, email, mobile number, and company name

Starting URL: http://only-testing-blog.blogspot.com/2014/05/form.html

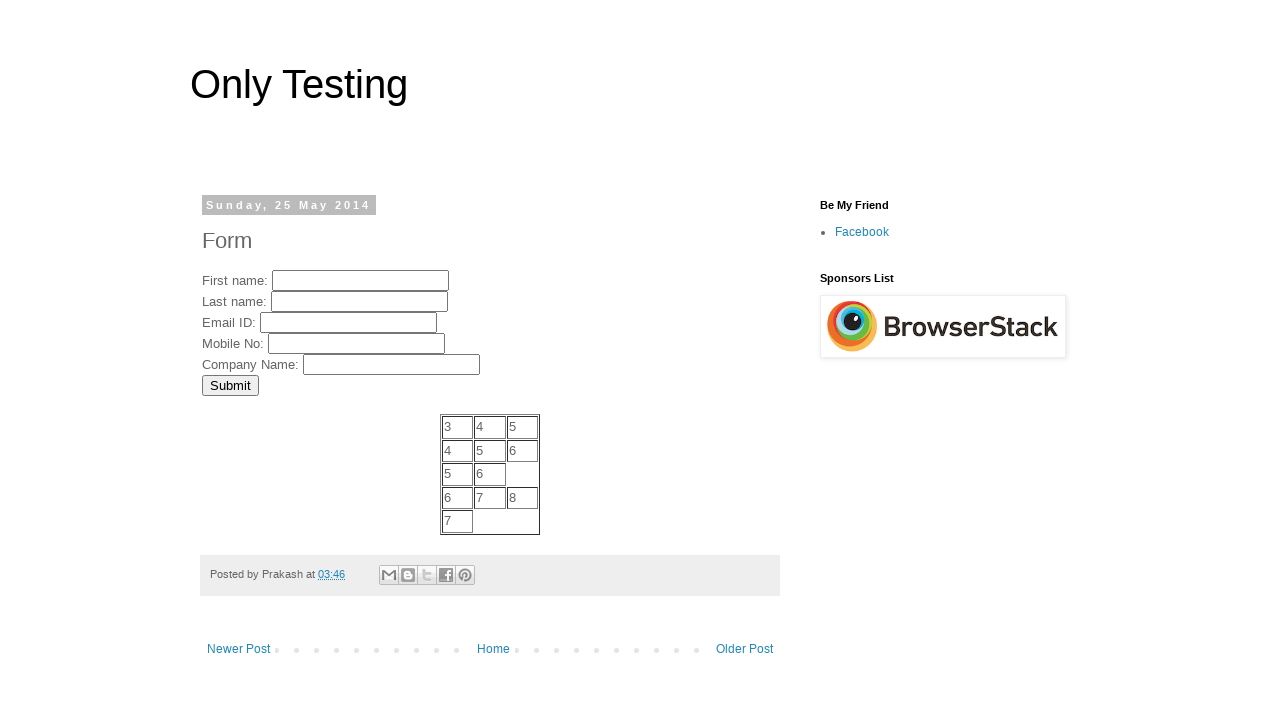

Cleared First Name field on input[name='FirstName']
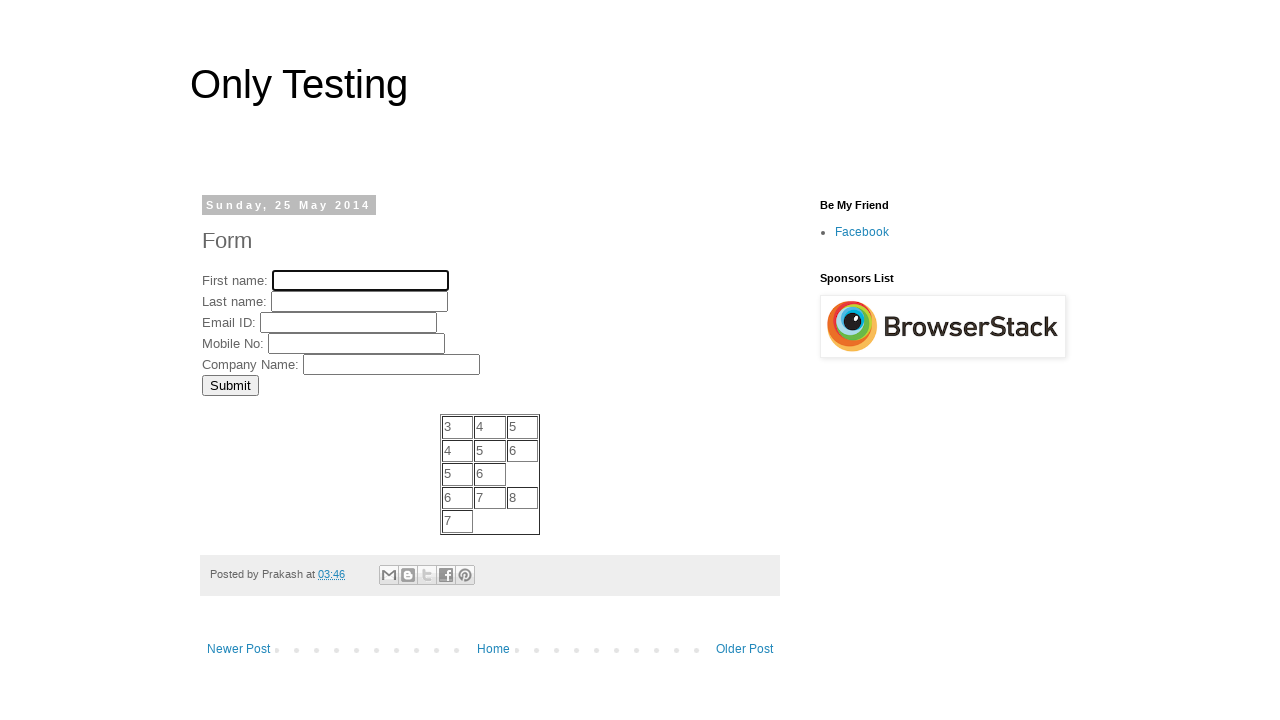

Filled First Name field with 'Michael' on input[name='FirstName']
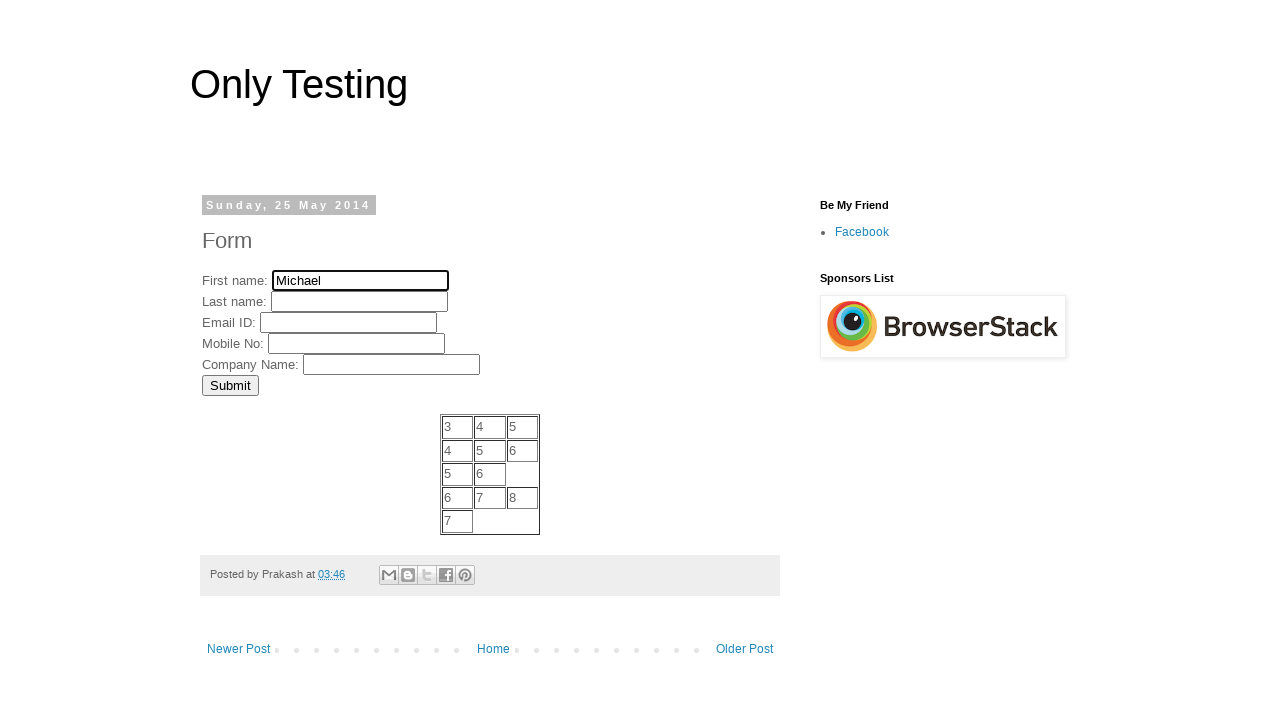

Cleared Last Name field on input[name='LastName']
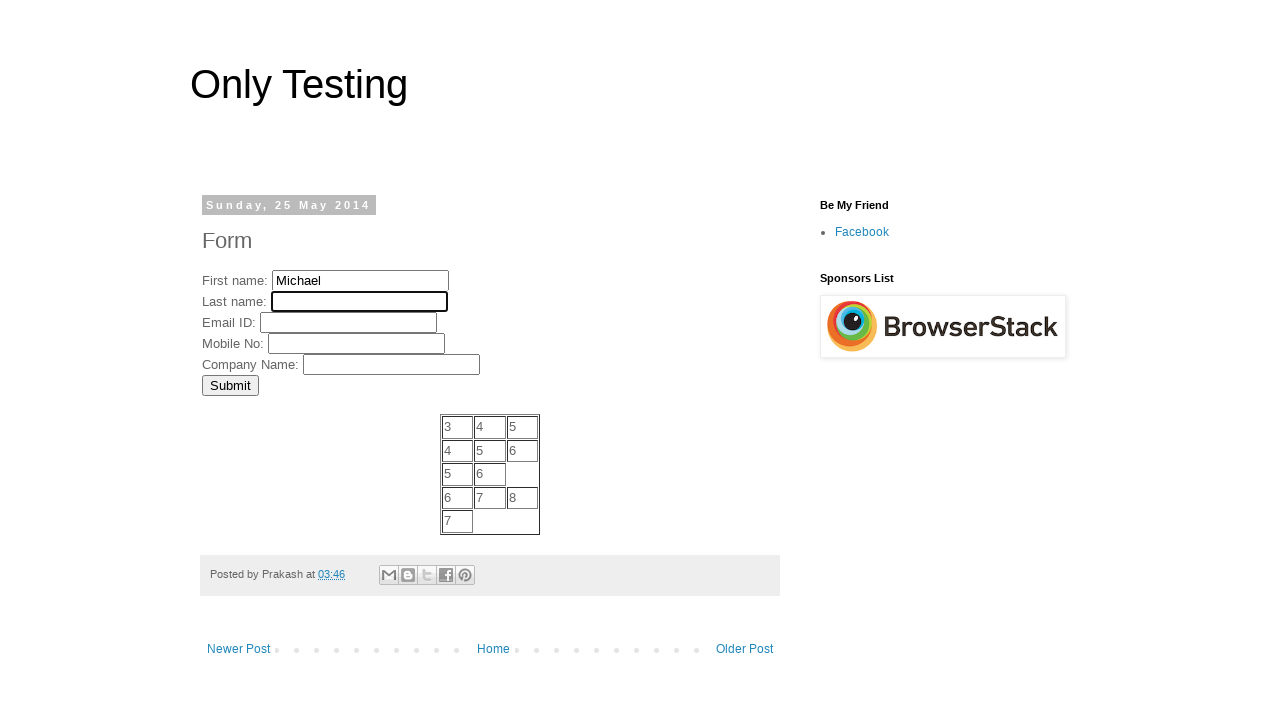

Filled Last Name field with 'Johnson' on input[name='LastName']
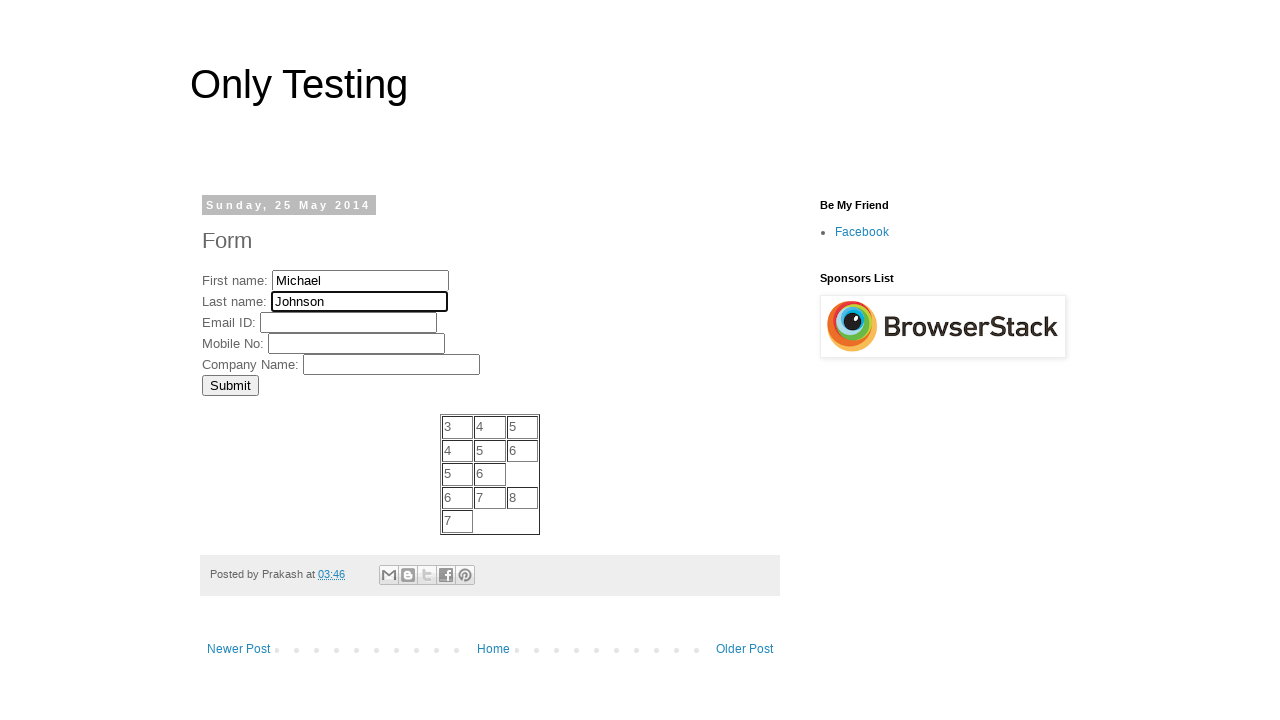

Cleared Email field on input[name='EmailID']
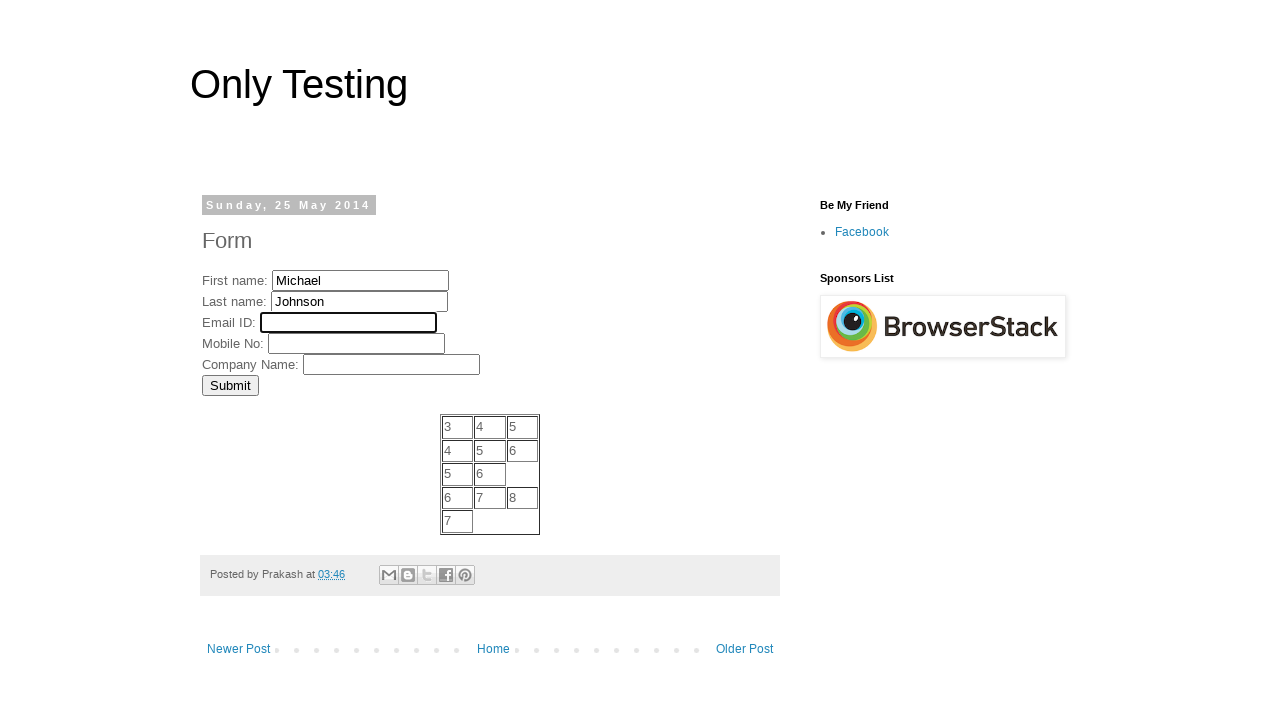

Filled Email field with 'michael.johnson@testmail.com' on input[name='EmailID']
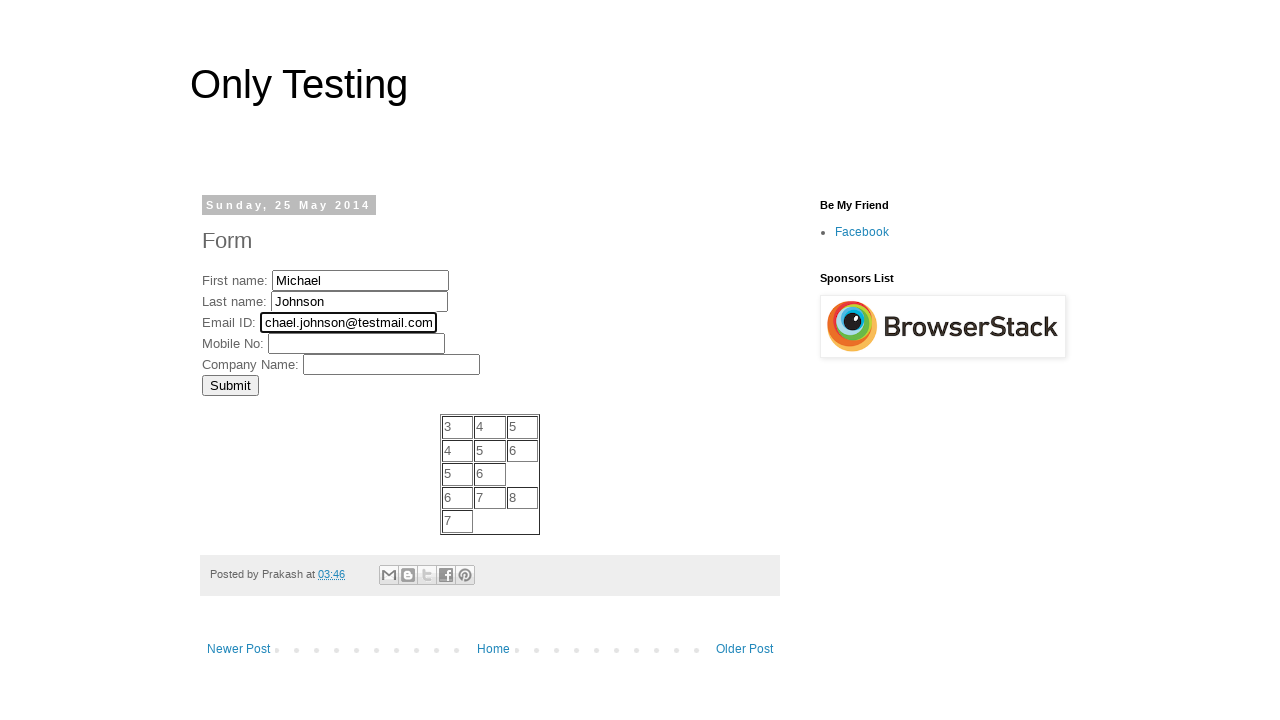

Cleared Mobile Number field on input[name='MobNo']
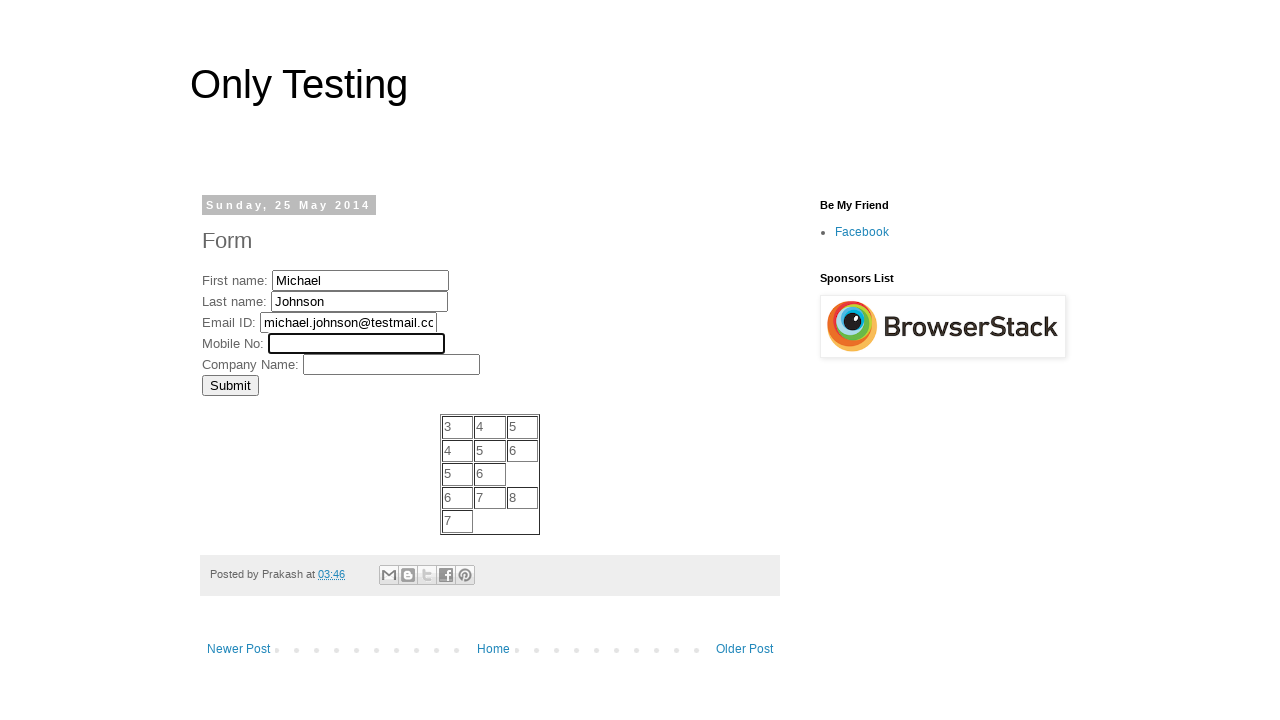

Filled Mobile Number field with '5551234567' on input[name='MobNo']
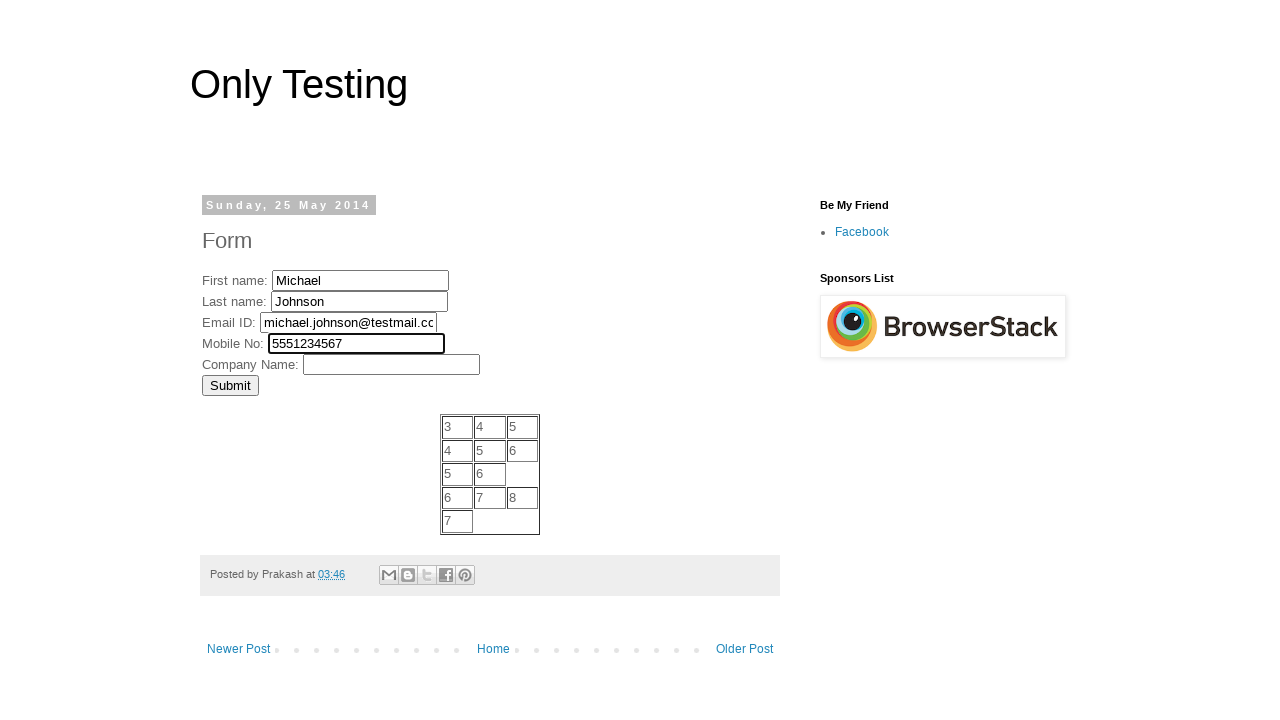

Cleared Company field on input[name='Company']
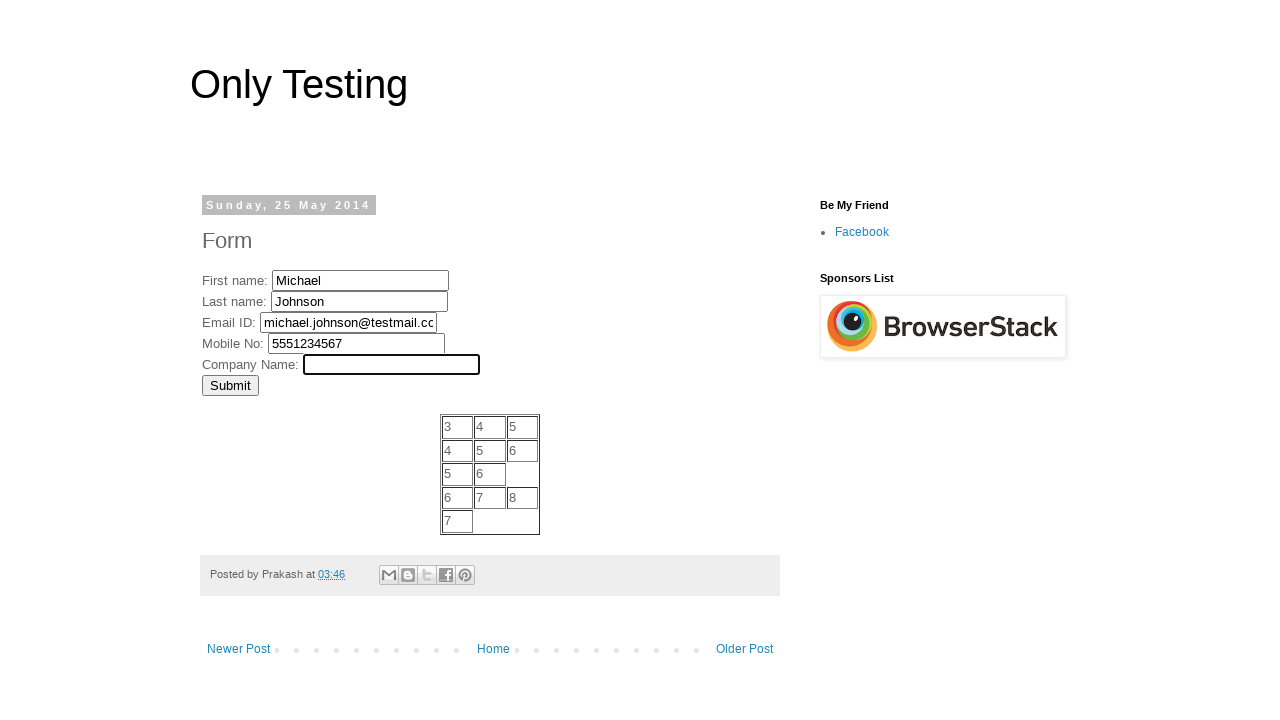

Filled Company field with 'Acme Technologies Inc' on input[name='Company']
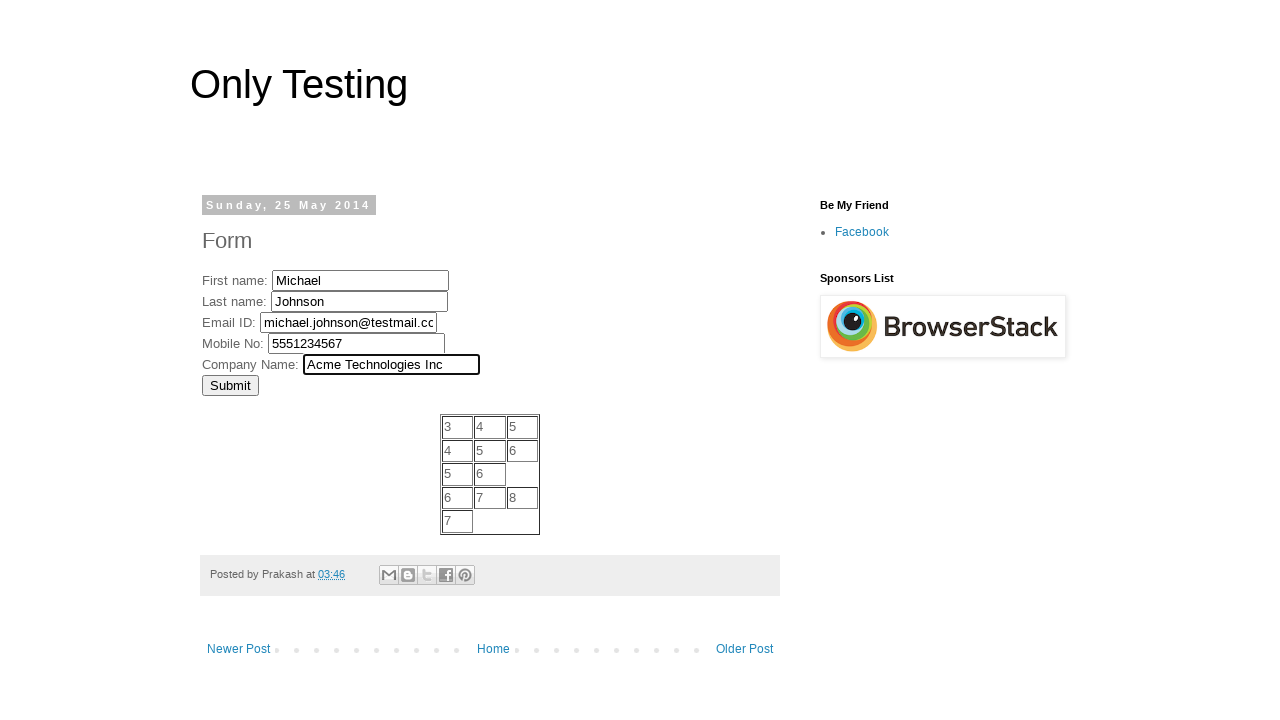

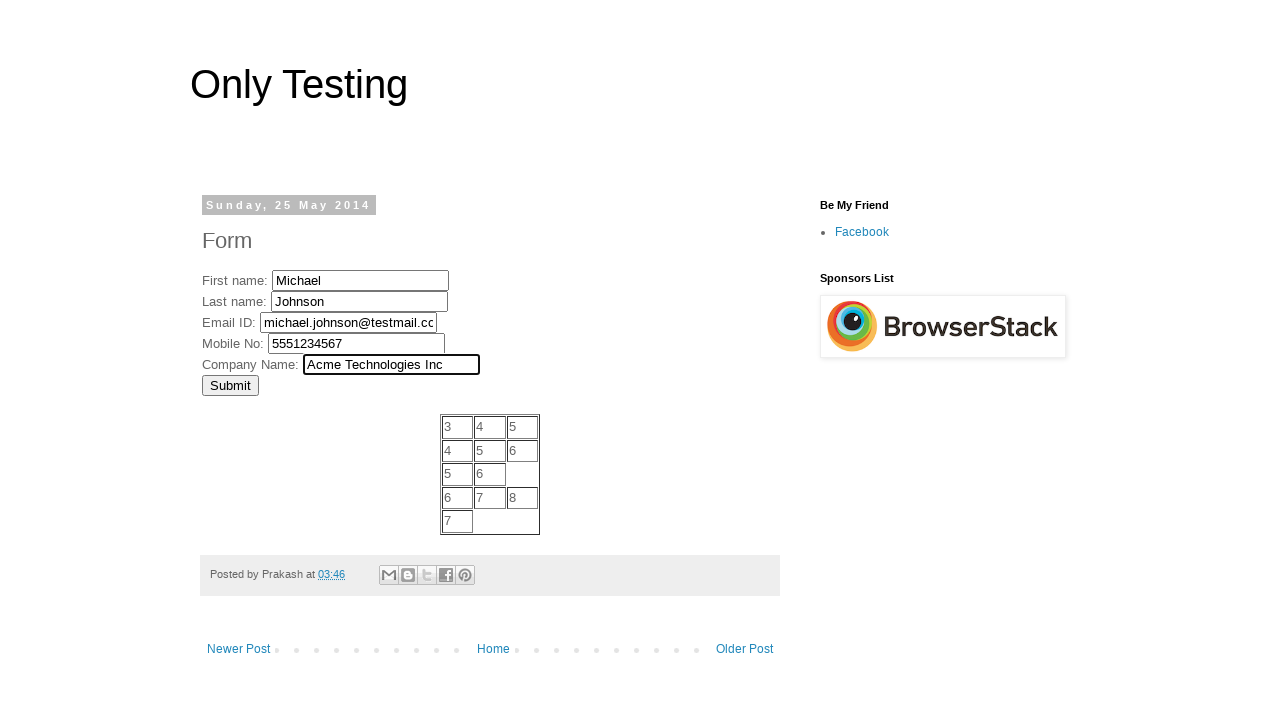